Tests jQuery UI Sortable widget by navigating to the Sortable page, switching to an iframe, clicking multiple sortable list items, then navigating to the Demos page.

Starting URL: https://jqueryui.com/selectable/

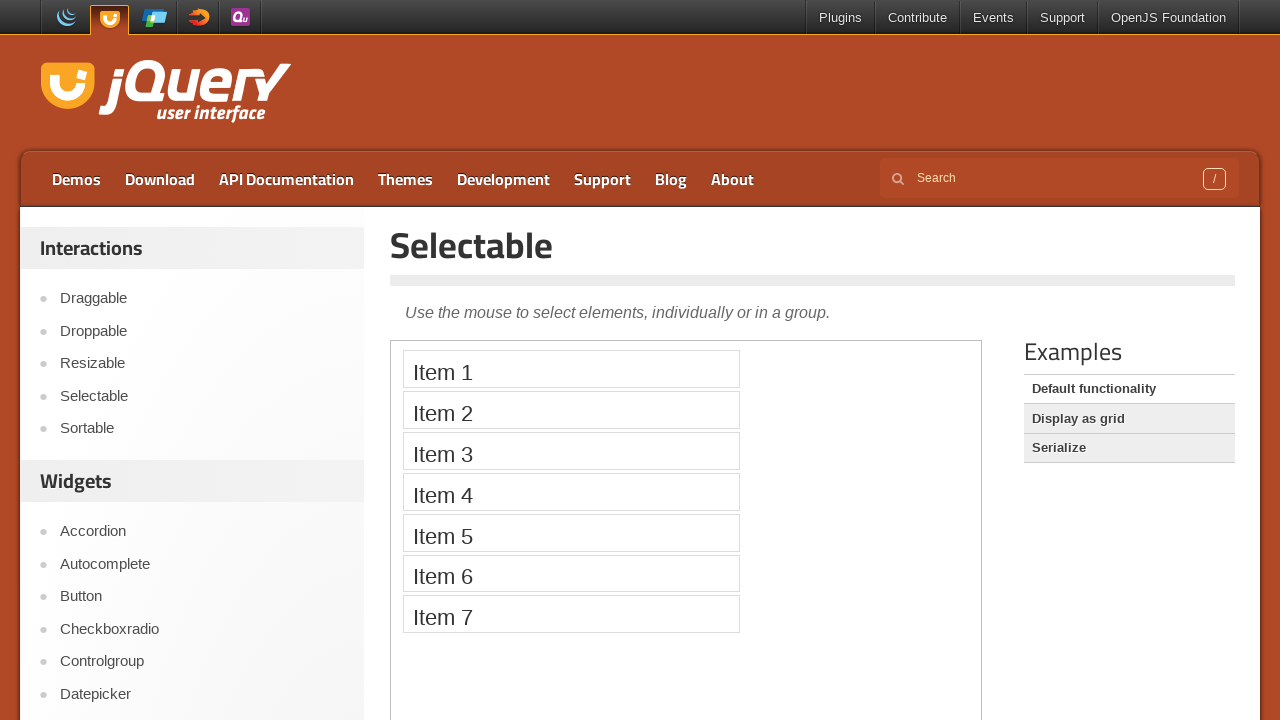

Clicked on Sortable link to navigate to Sortable page at (202, 429) on a:text('Sortable')
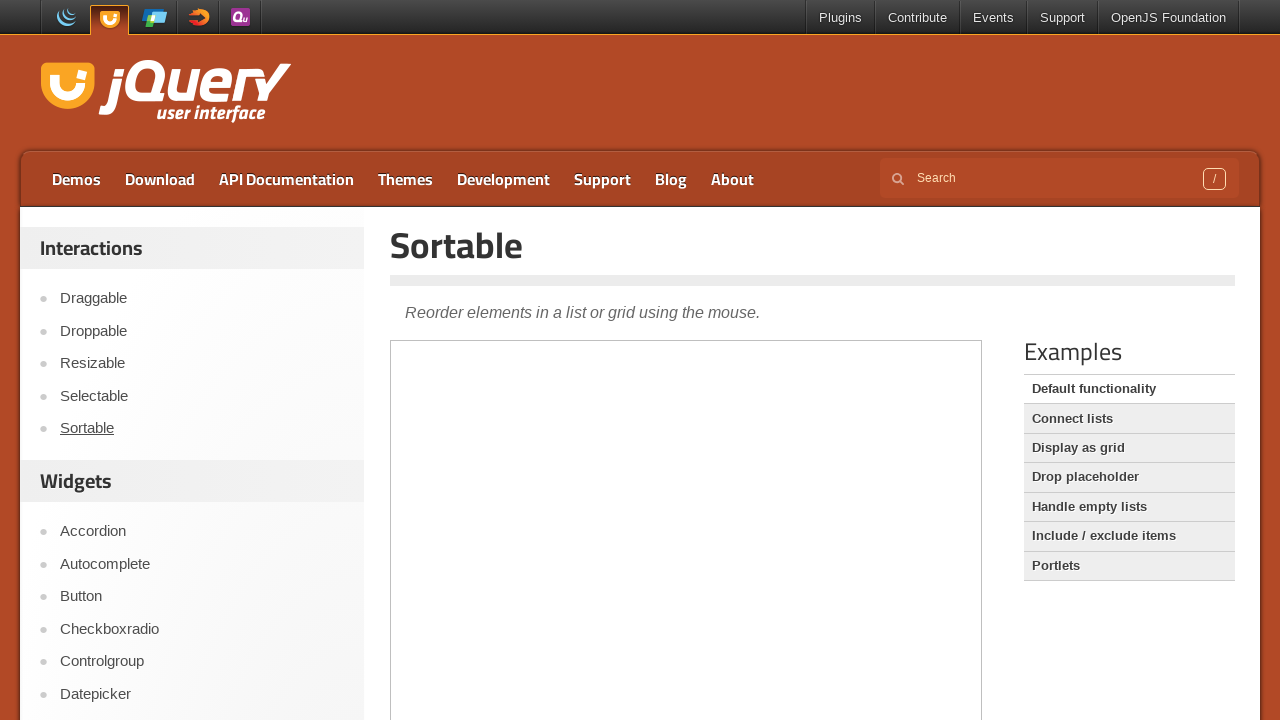

Sortable page loaded with demo iframe
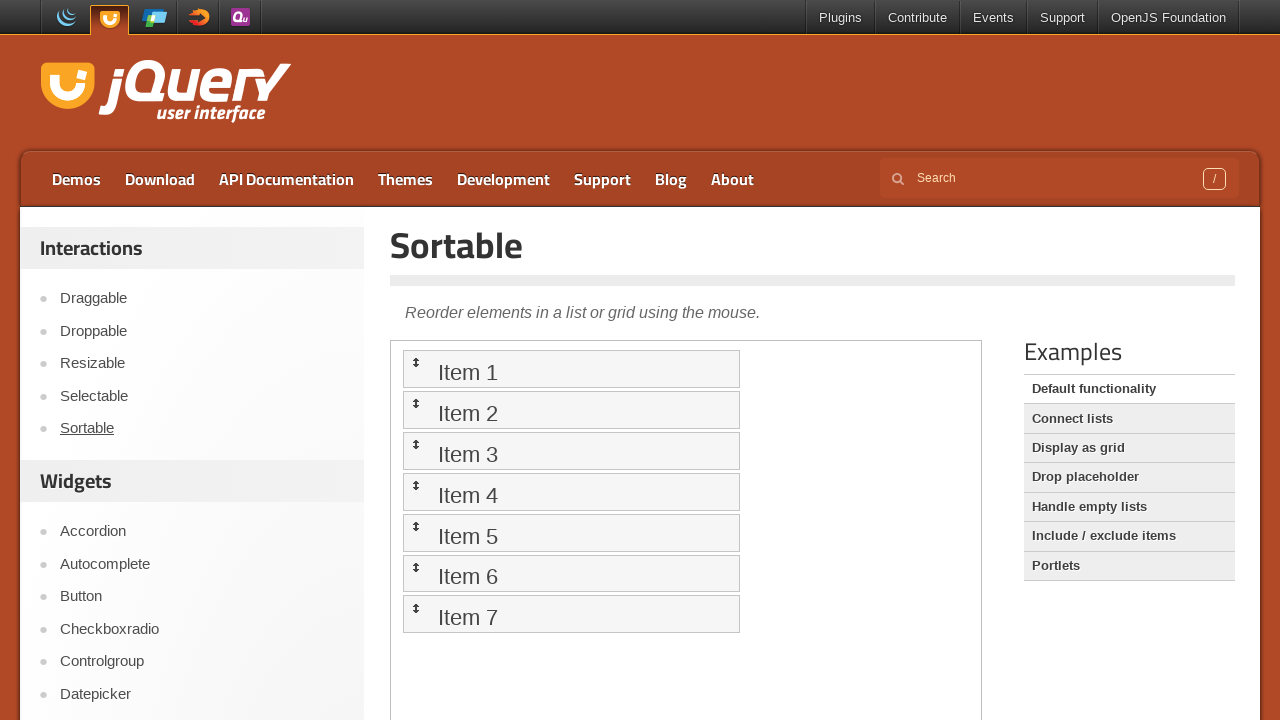

Located and switched to demo iframe
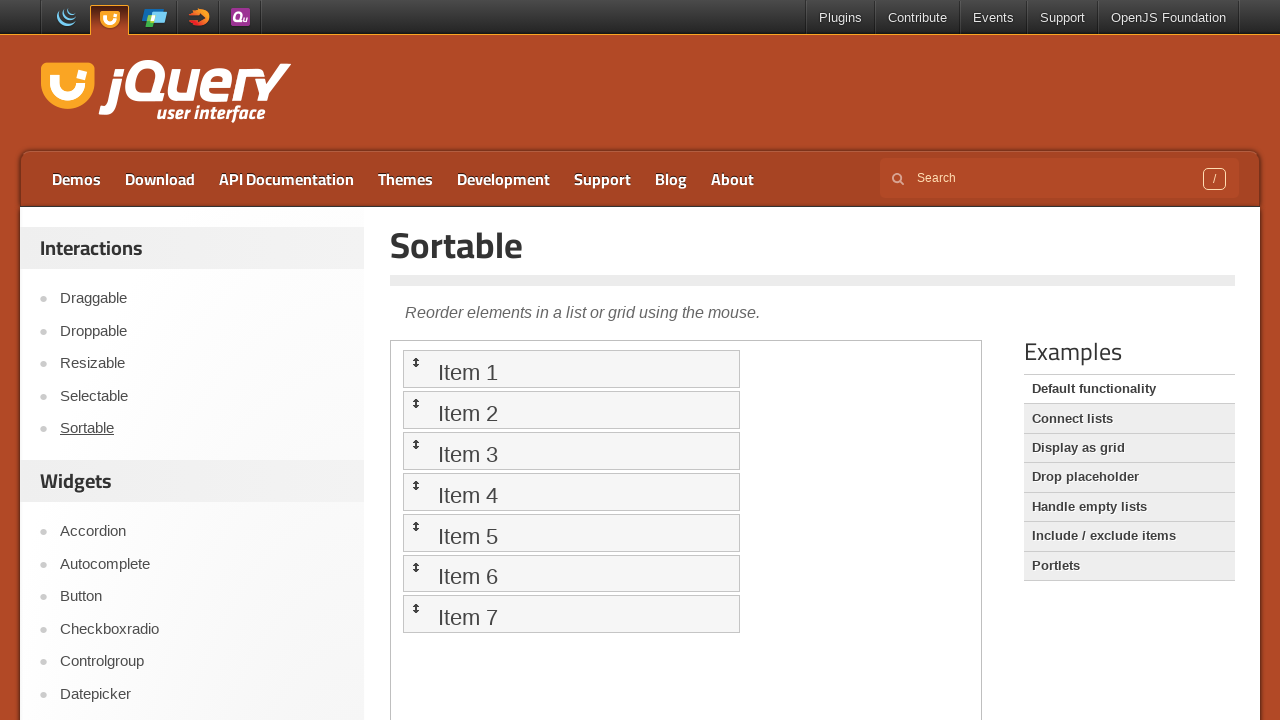

Clicked on sortable item 3 at (571, 451) on iframe.demo-frame >> internal:control=enter-frame >> xpath=//ul[@id='sortable']/
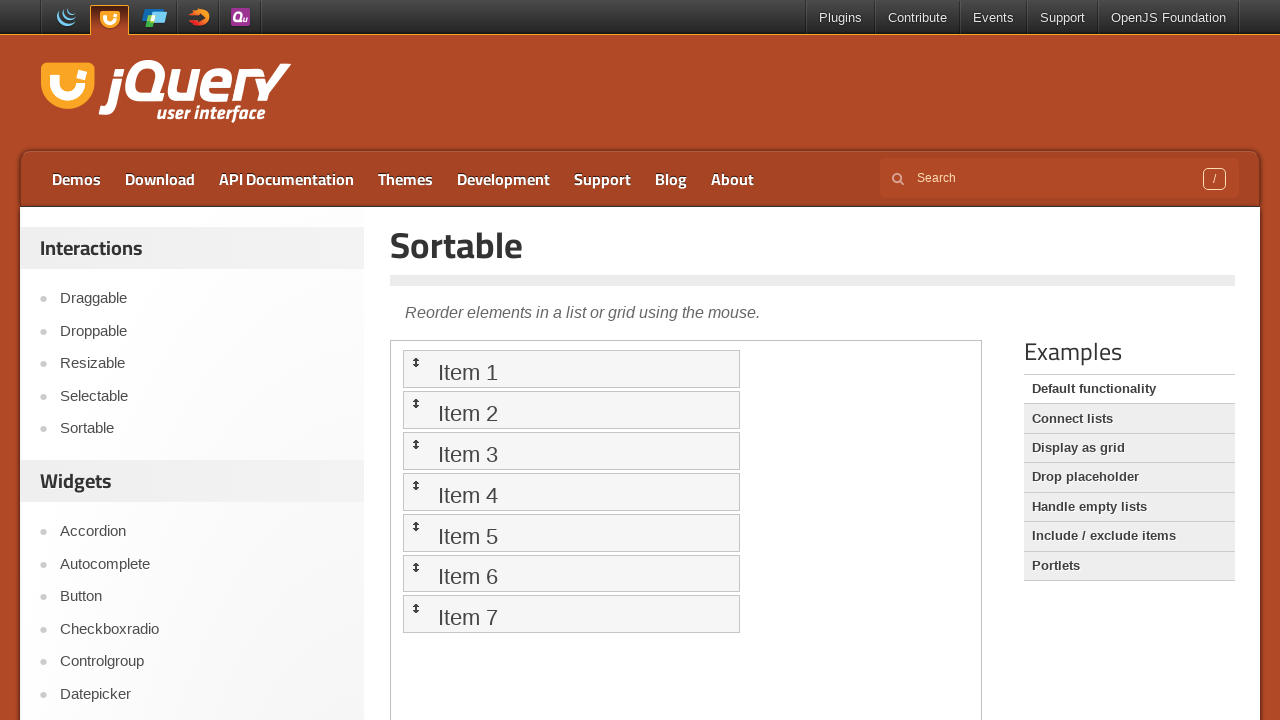

Clicked on sortable item 4 at (571, 492) on iframe.demo-frame >> internal:control=enter-frame >> xpath=//ul[@id='sortable']/
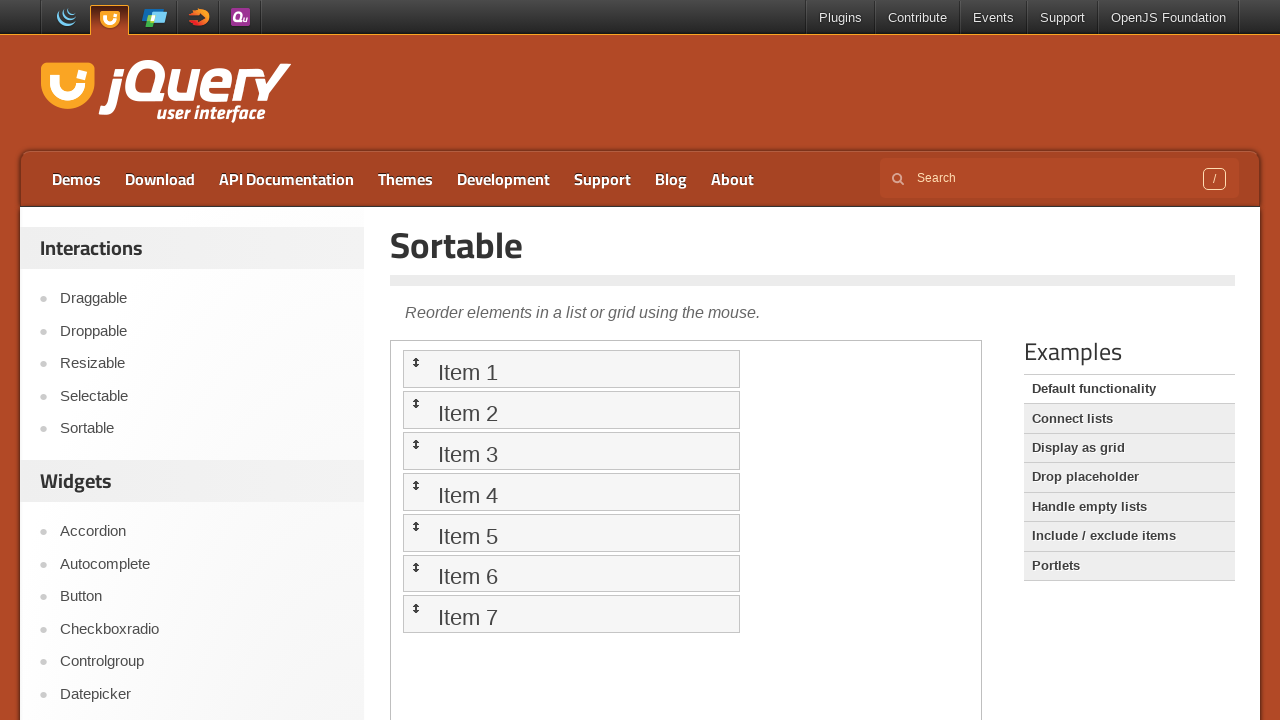

Clicked on sortable item 5 at (571, 532) on iframe.demo-frame >> internal:control=enter-frame >> xpath=//ul[@id='sortable']/
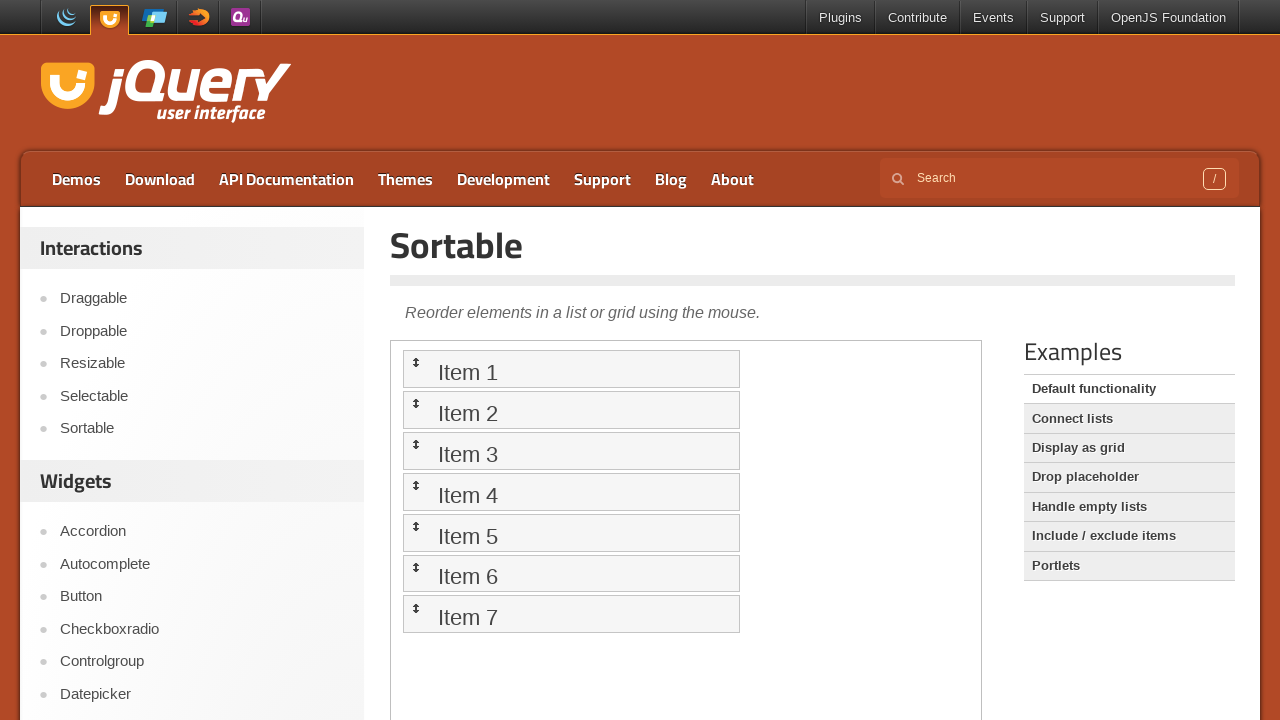

Clicked on sortable item 7 at (571, 614) on iframe.demo-frame >> internal:control=enter-frame >> xpath=//ul[@id='sortable']/
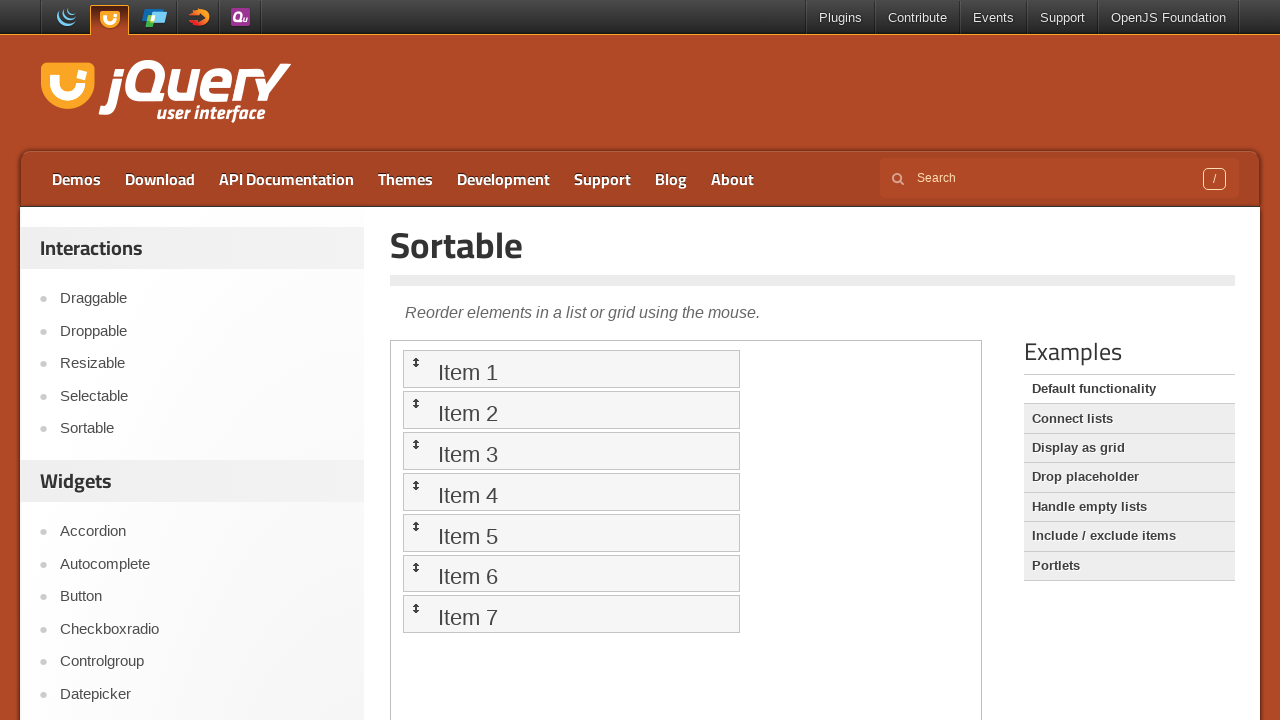

Clicked on Demos link to navigate back to Demos page at (76, 179) on a:text('Demos')
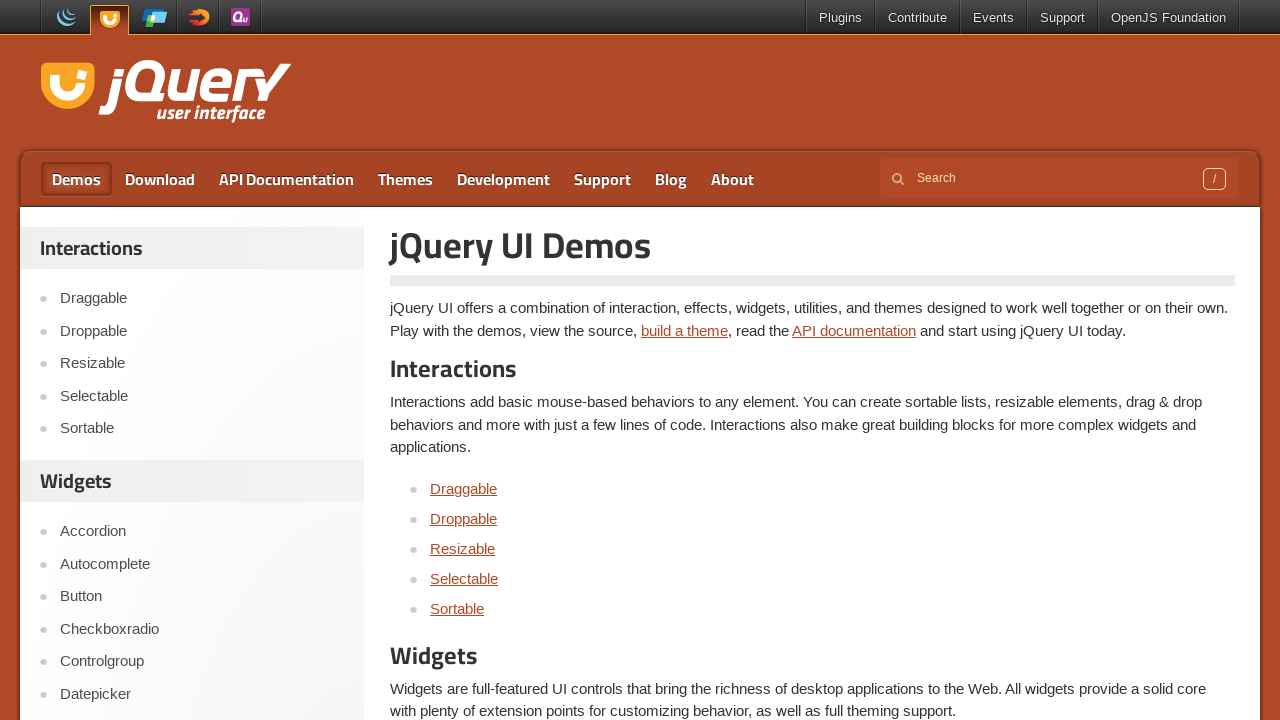

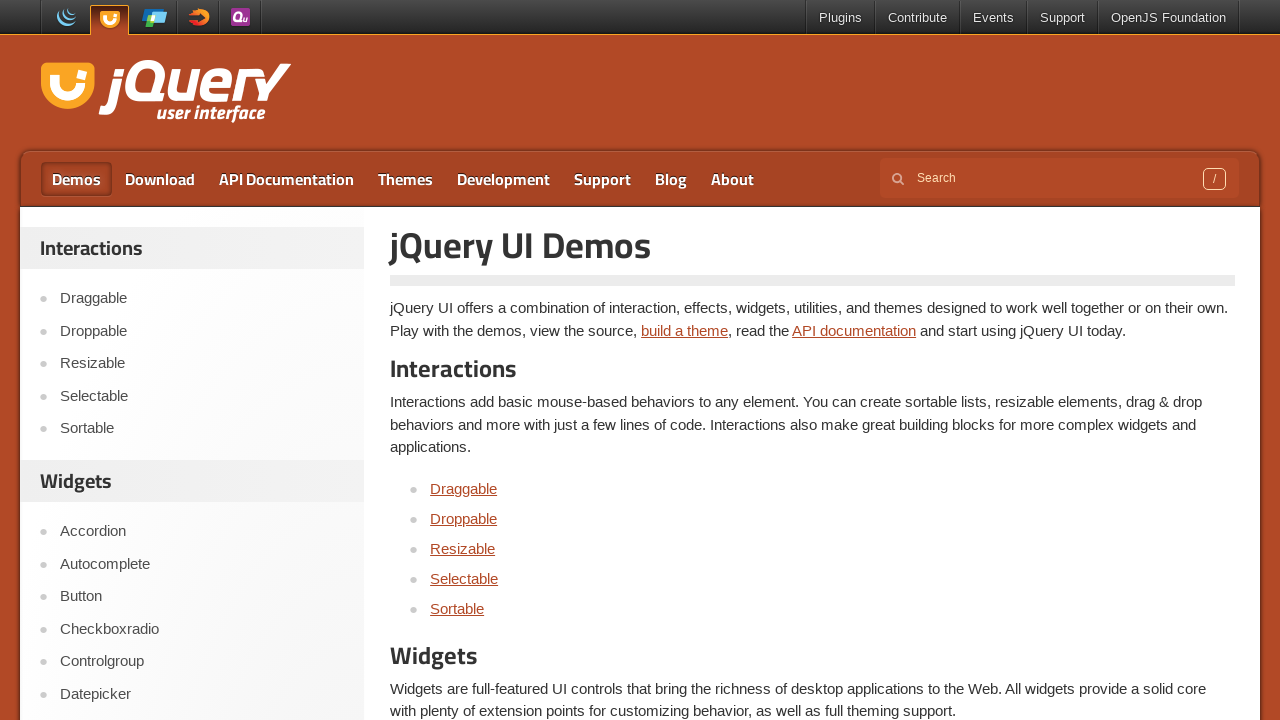